Tests successful login form submission with valid test credentials and verifies the success page displays "Secure Area"

Starting URL: http://the-internet.herokuapp.com/login

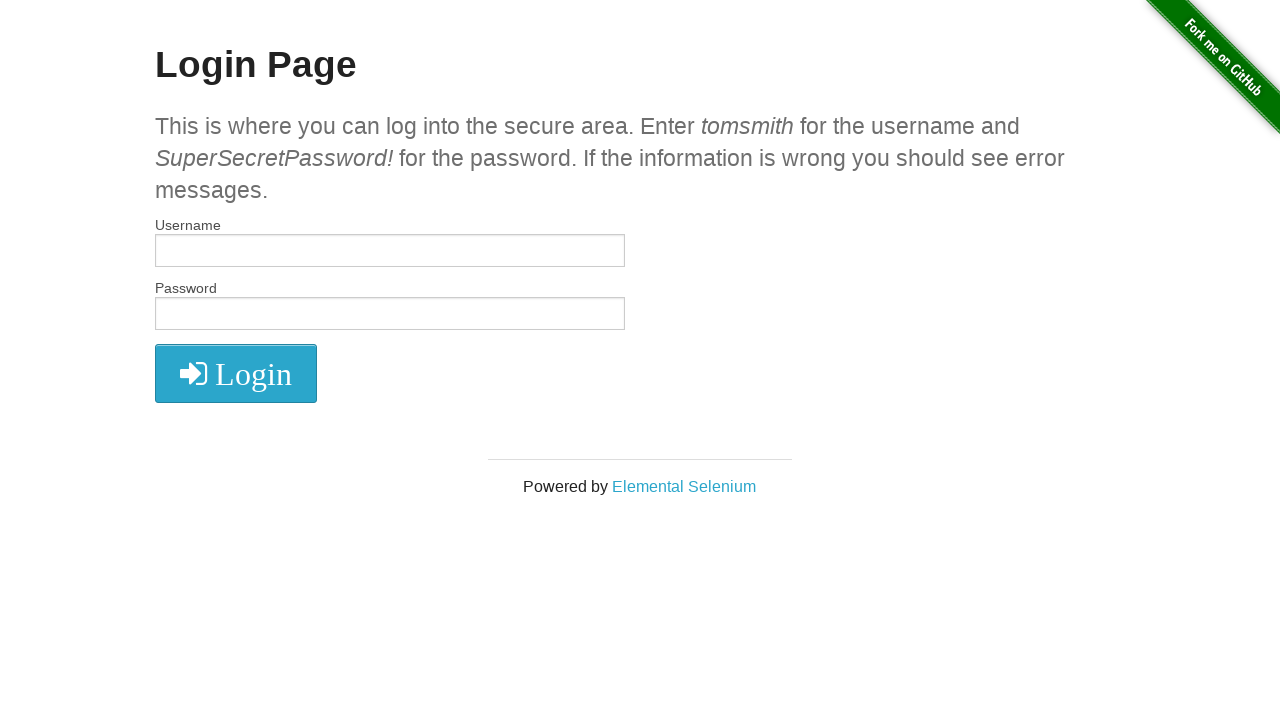

Filled username field with 'tomsmith' on #username
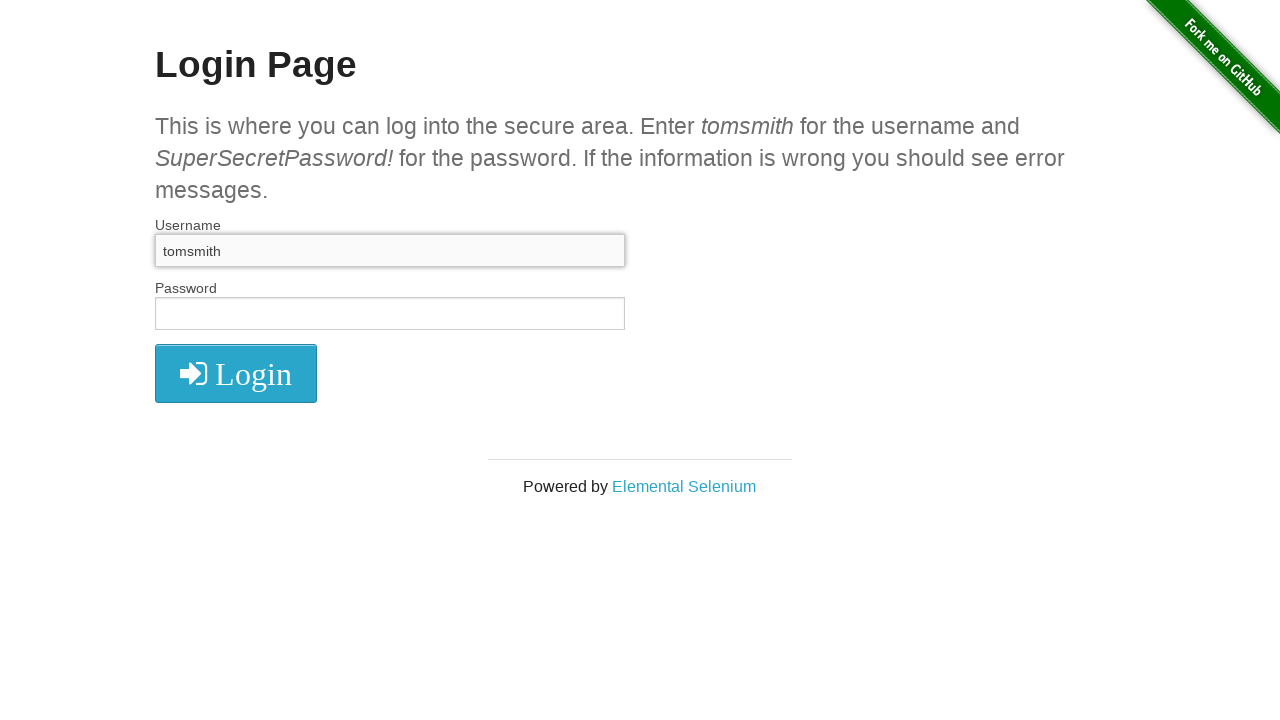

Filled password field with 'SuperSecretPassword!' on #password
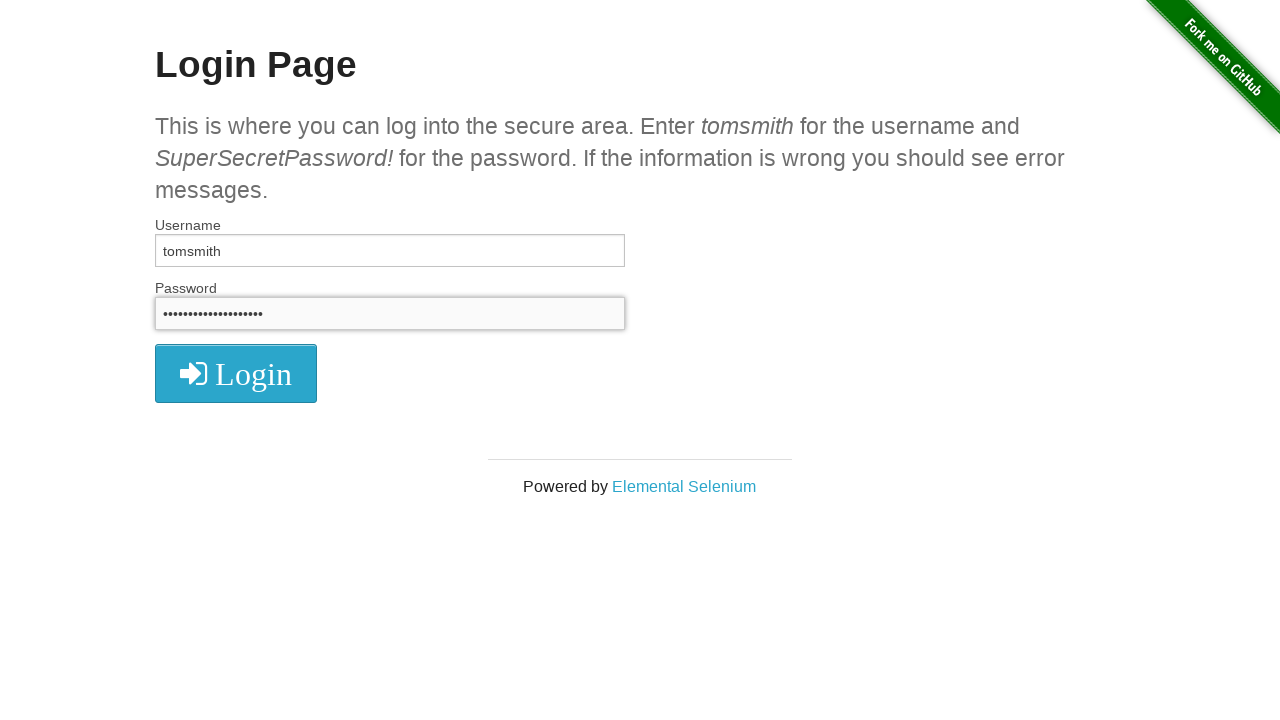

Clicked login button at (236, 373) on .radius
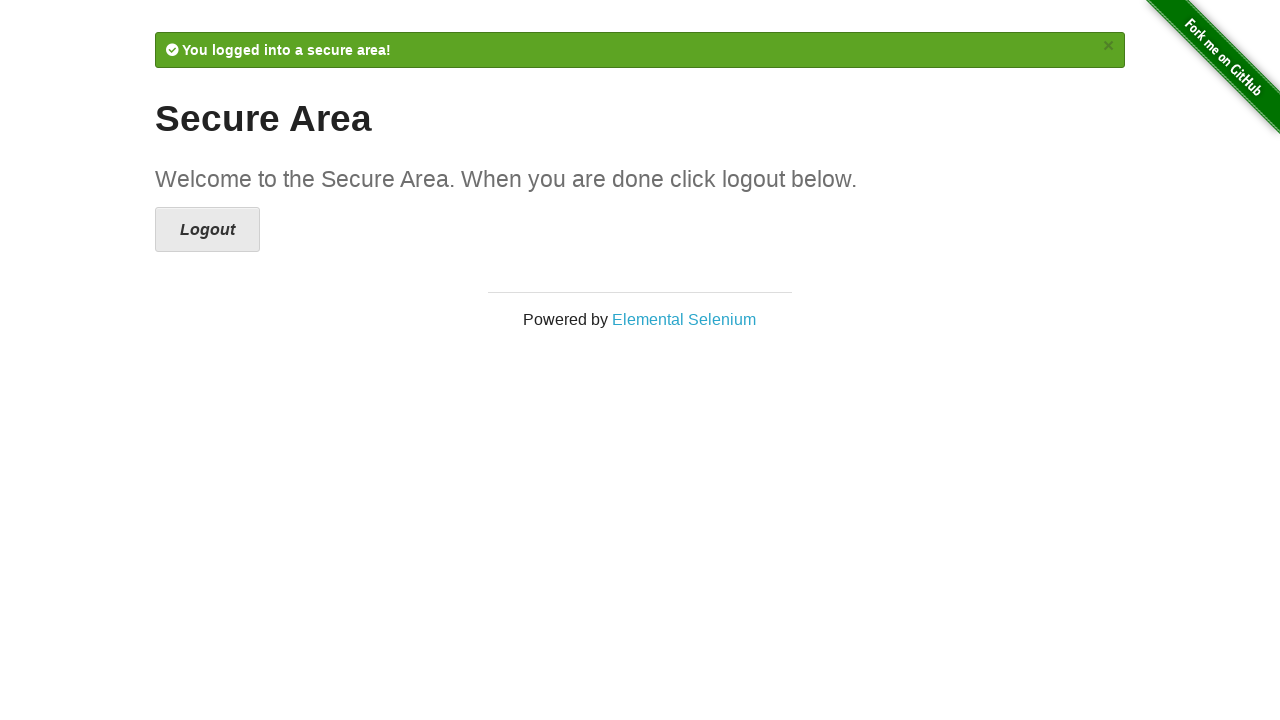

Success page header loaded
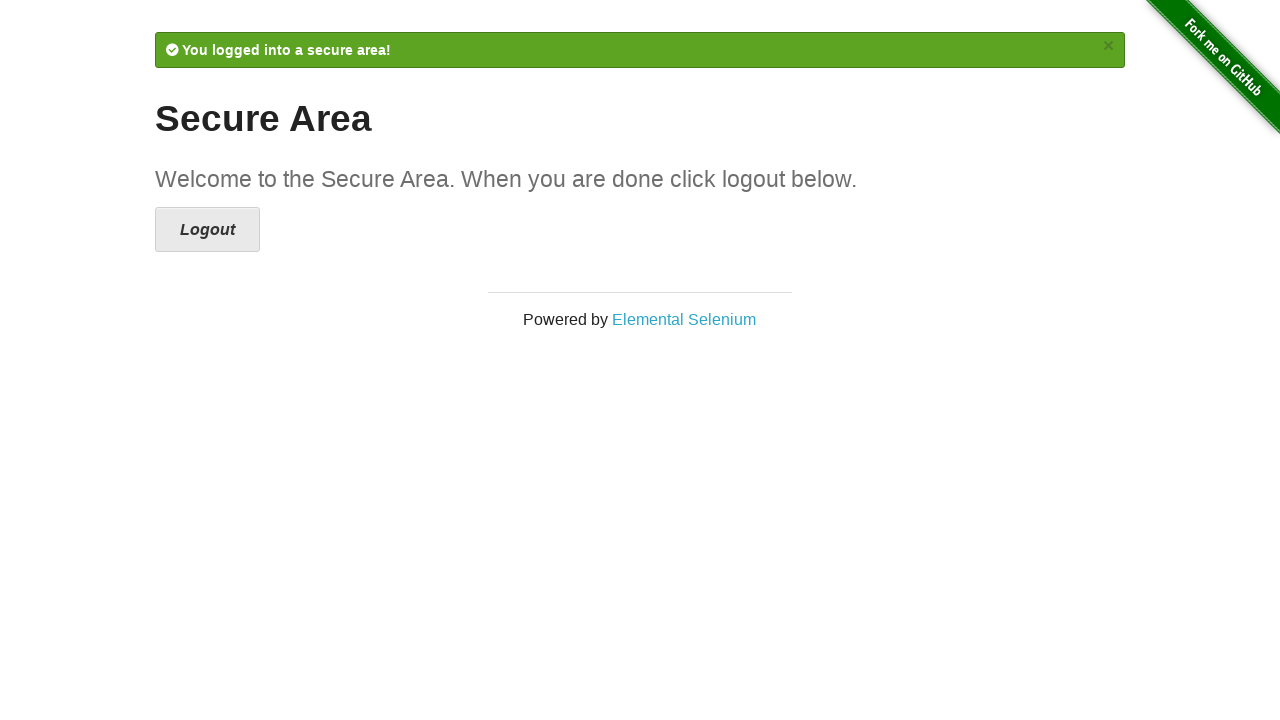

Verified success page displays 'Secure Area' heading
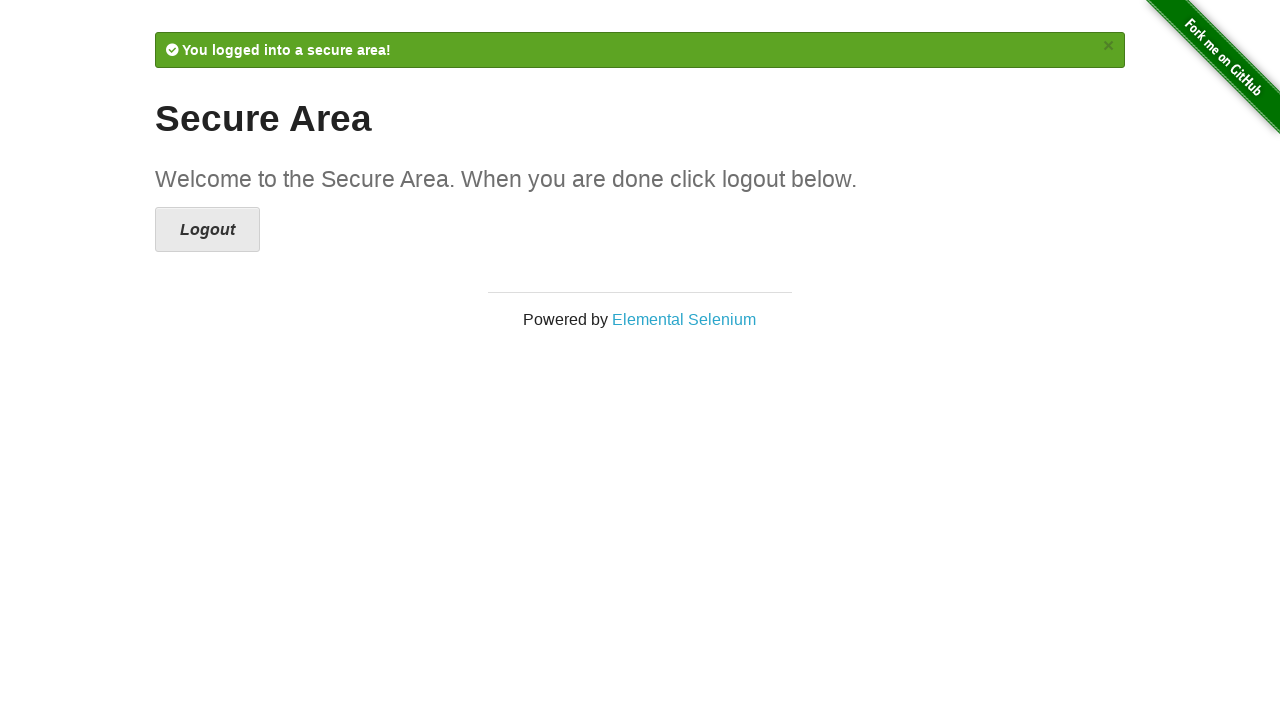

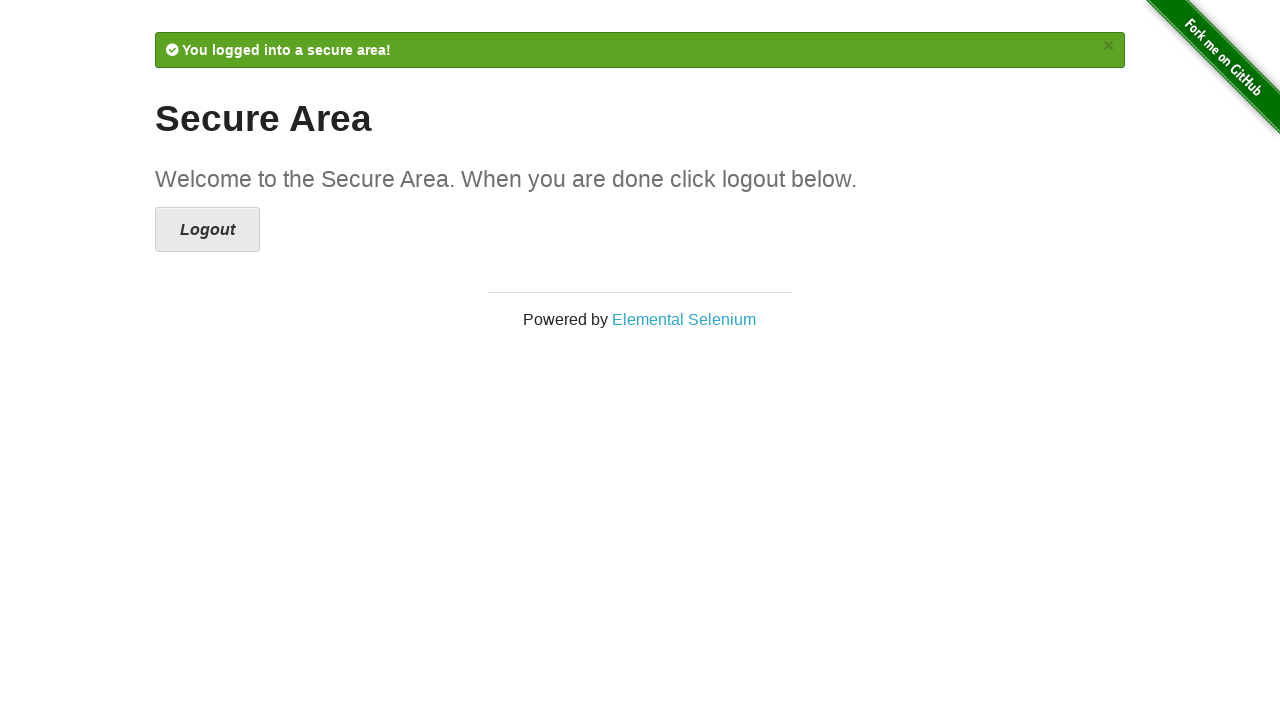